Tests JavaScript alert popup handling by clicking a button that triggers an alert, then accepting the alert dialog.

Starting URL: http://the-internet.herokuapp.com/javascript_alerts

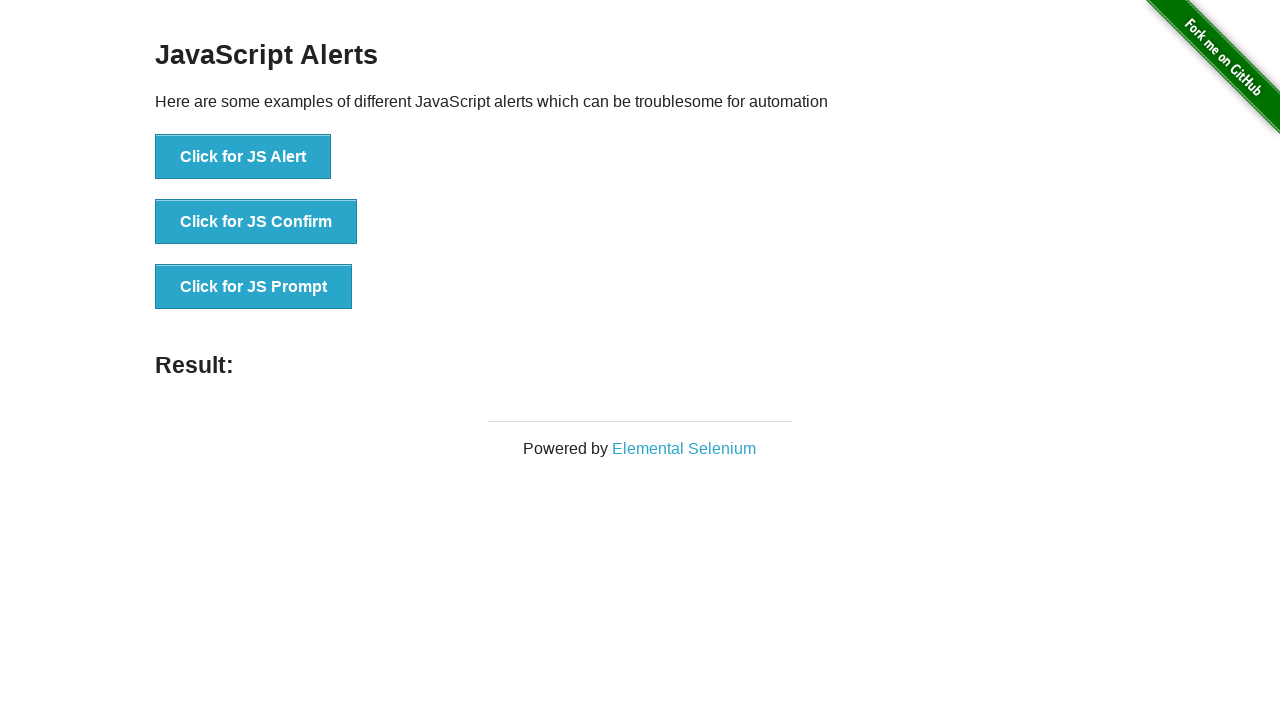

Clicked the first button to trigger JS Alert at (243, 157) on xpath=//body[1]/div[2]/div[1]/div[1]/ul[1]/li[1]/button[1]
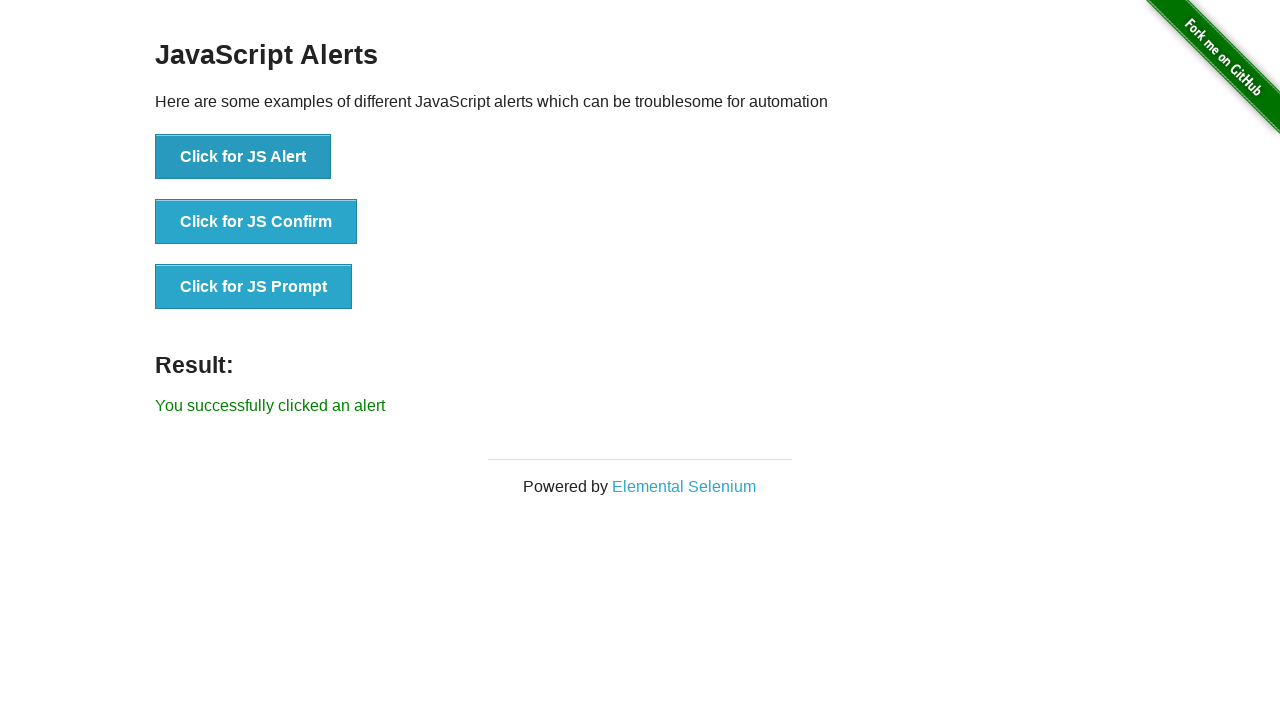

Set up dialog handler to accept alerts
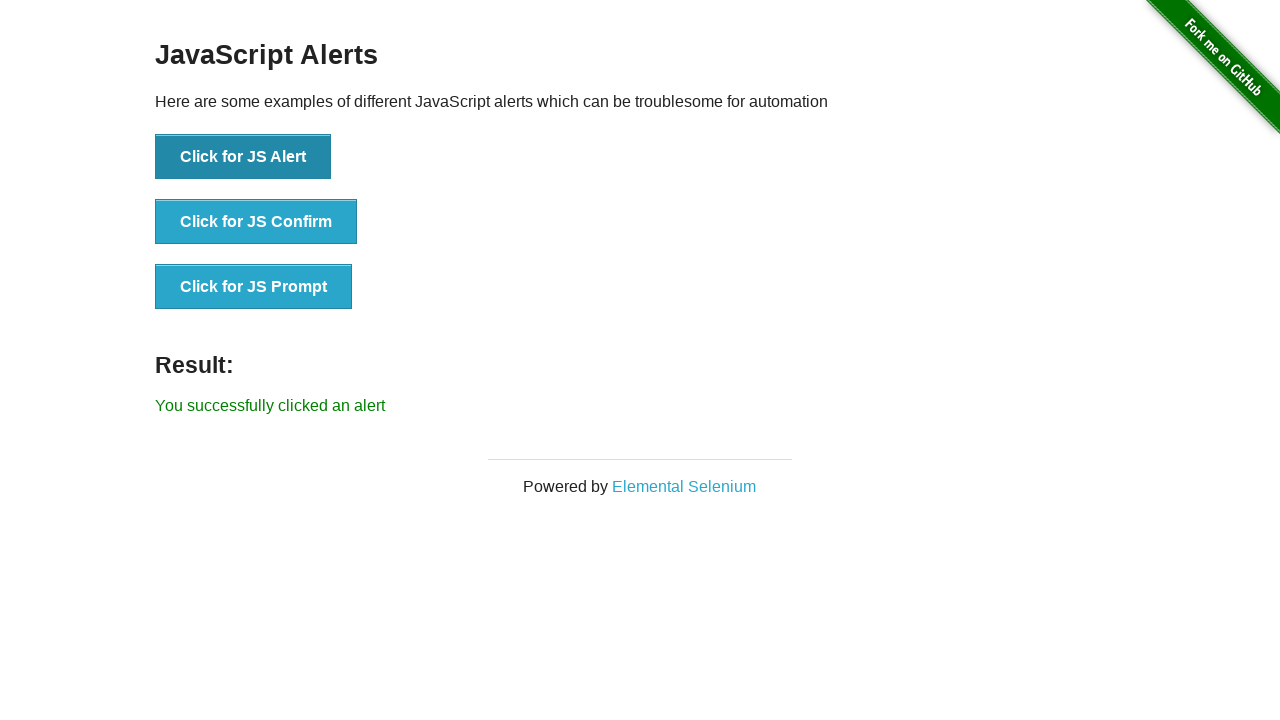

Configured dialog handler function to accept and print alert message
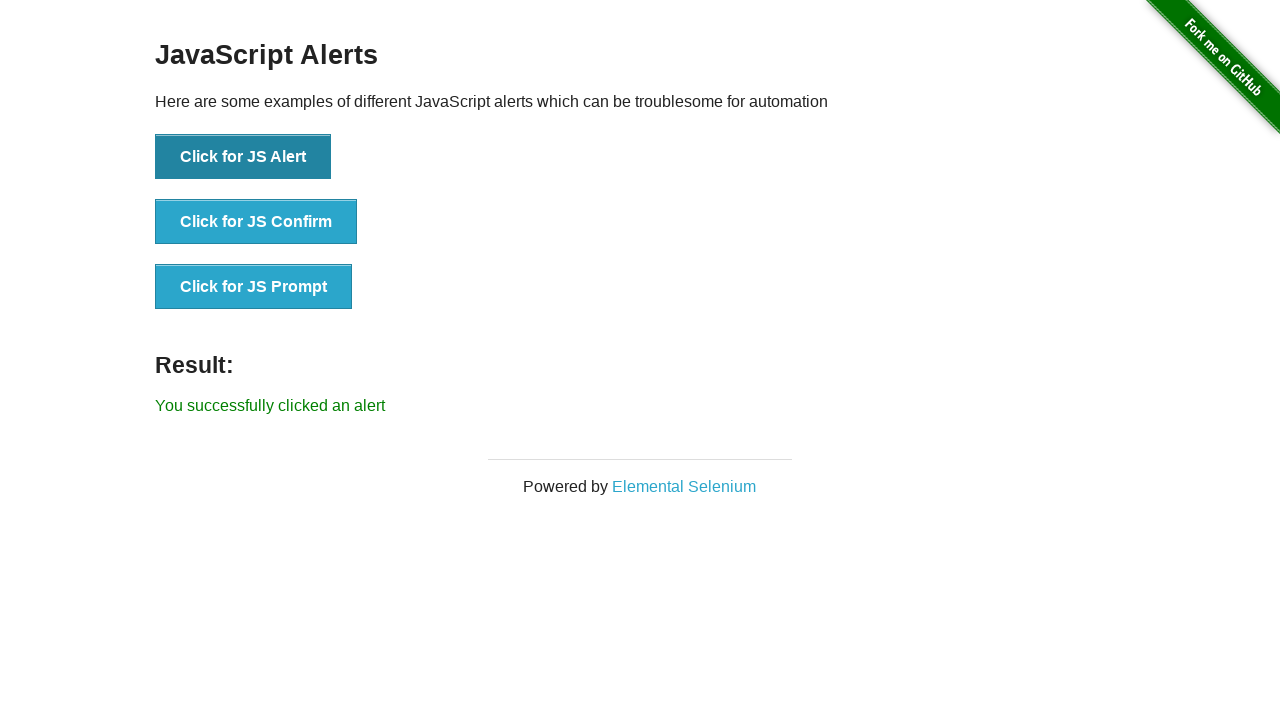

Clicked button to trigger JavaScript alert popup at (243, 157) on button:has-text('Click for JS Alert')
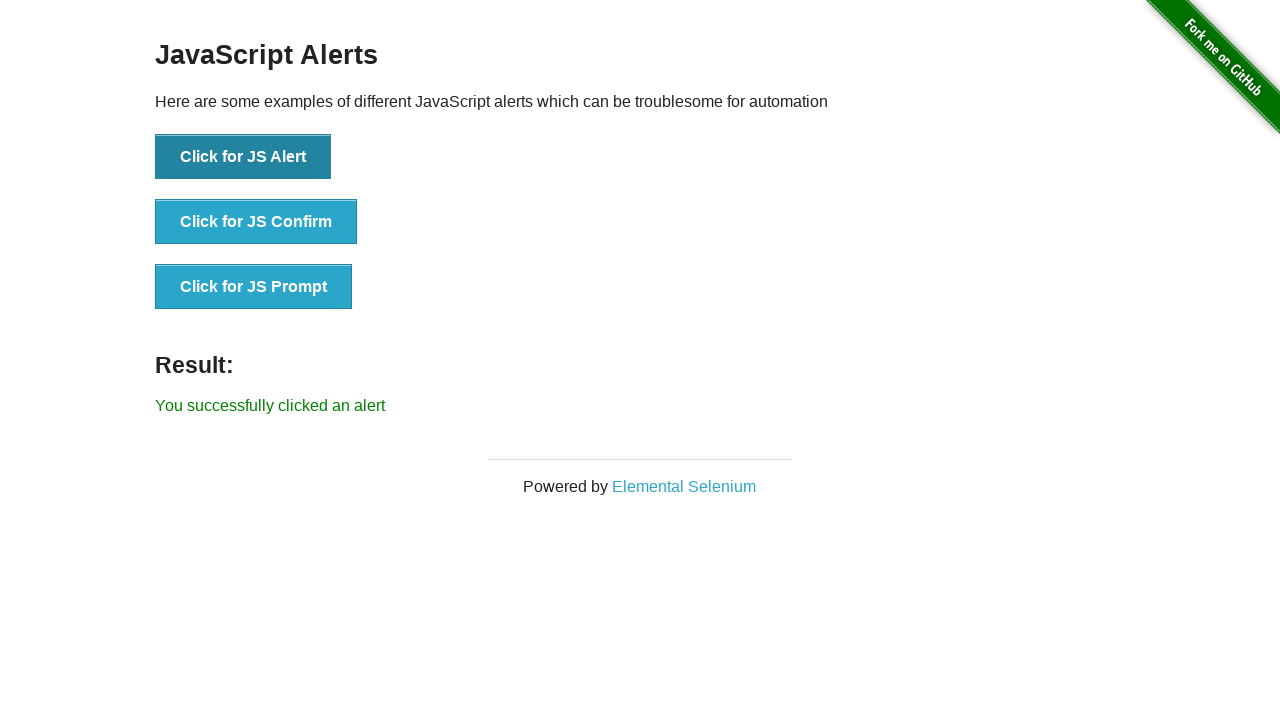

Confirmed alert was accepted - success message displayed
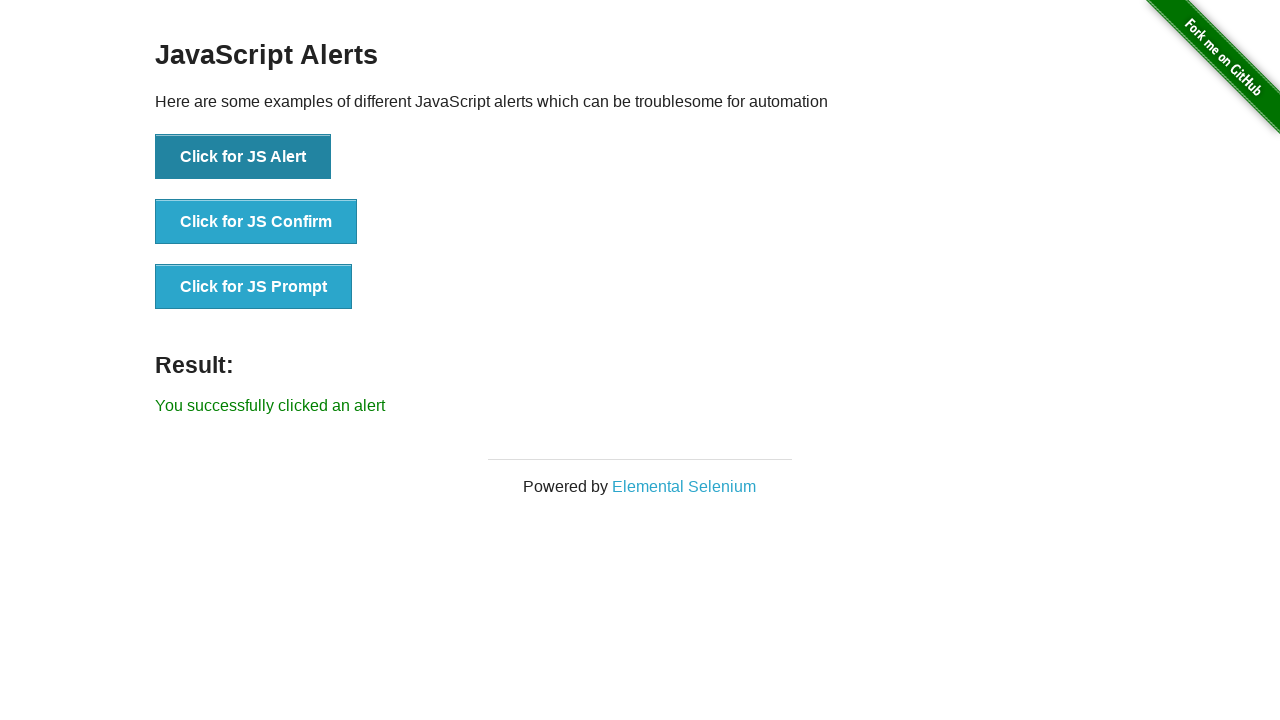

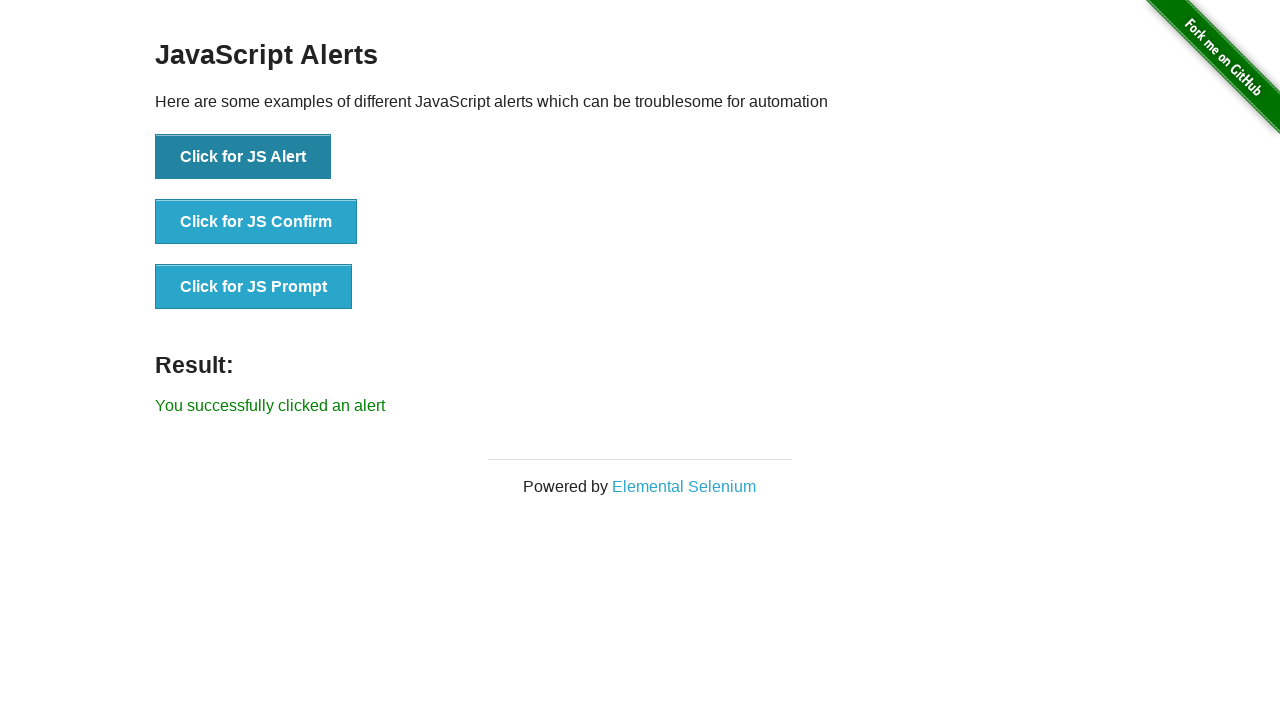